Clicks on the Instagram social media icon link in the footer

Starting URL: https://www.asos.com

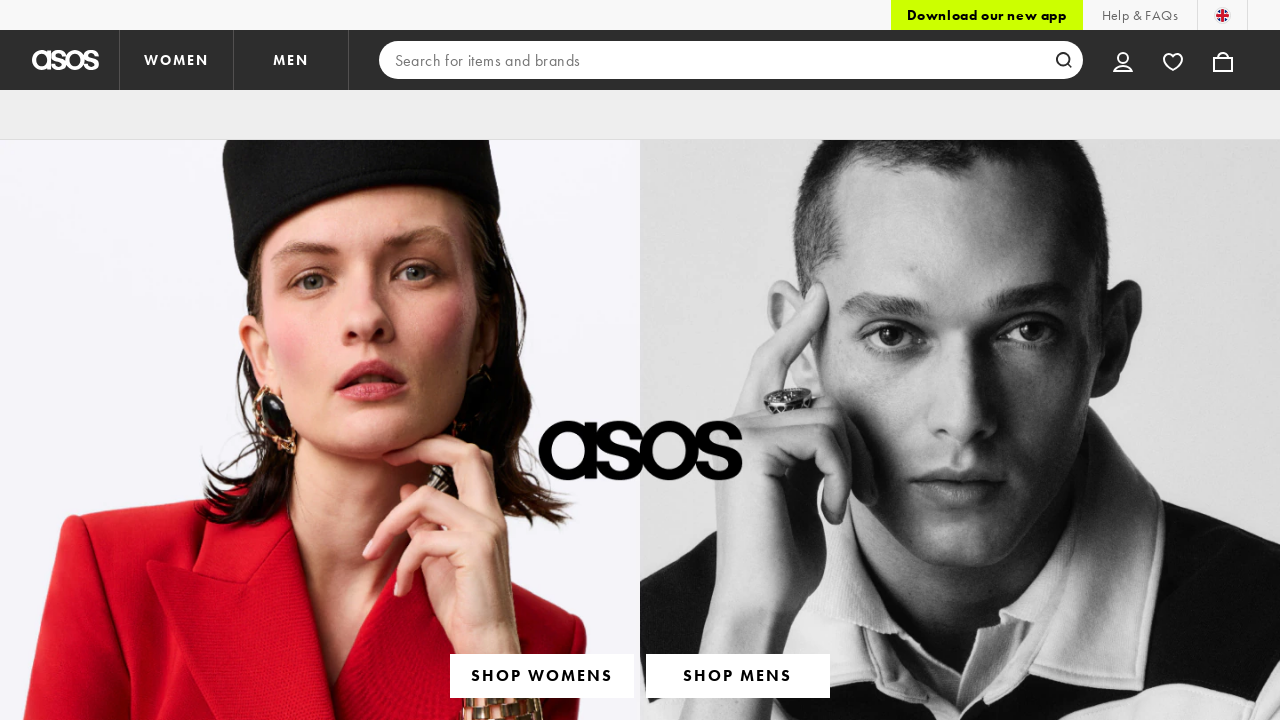

Navigated to ASOS homepage
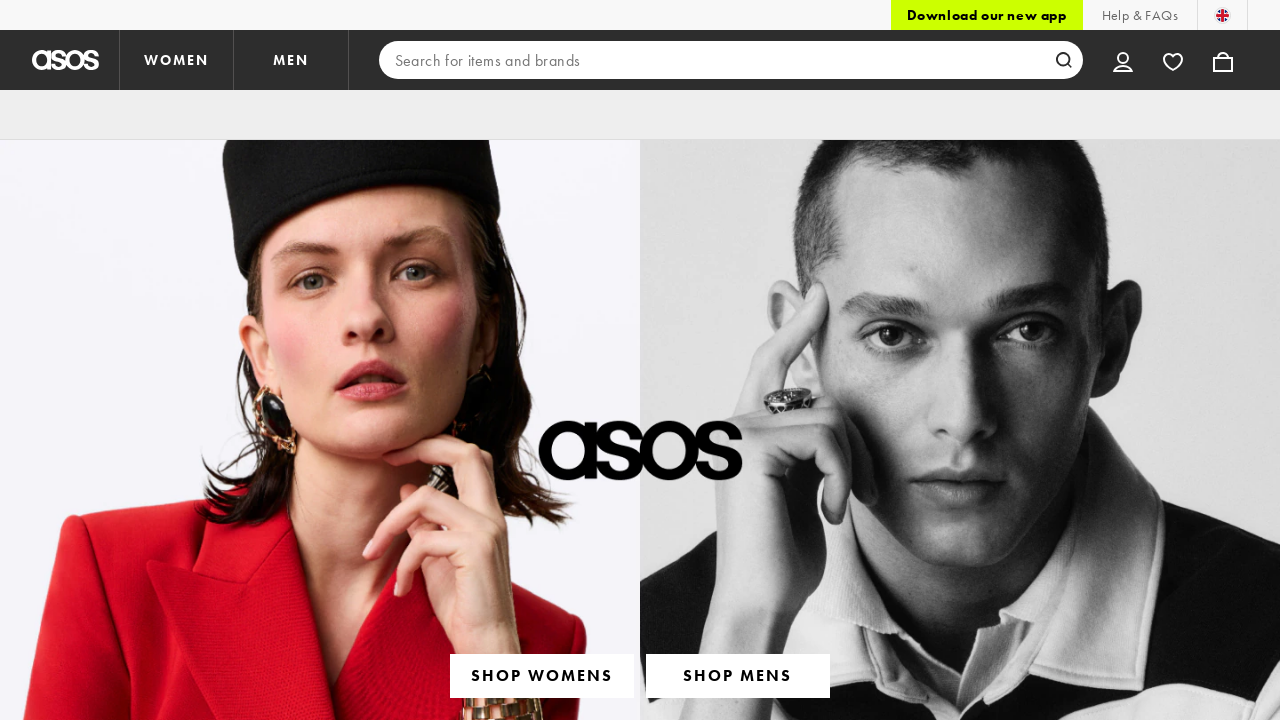

Clicked on Instagram social media icon link in footer at (301, 360) on a[href='https://www.instagram.com/asos/']
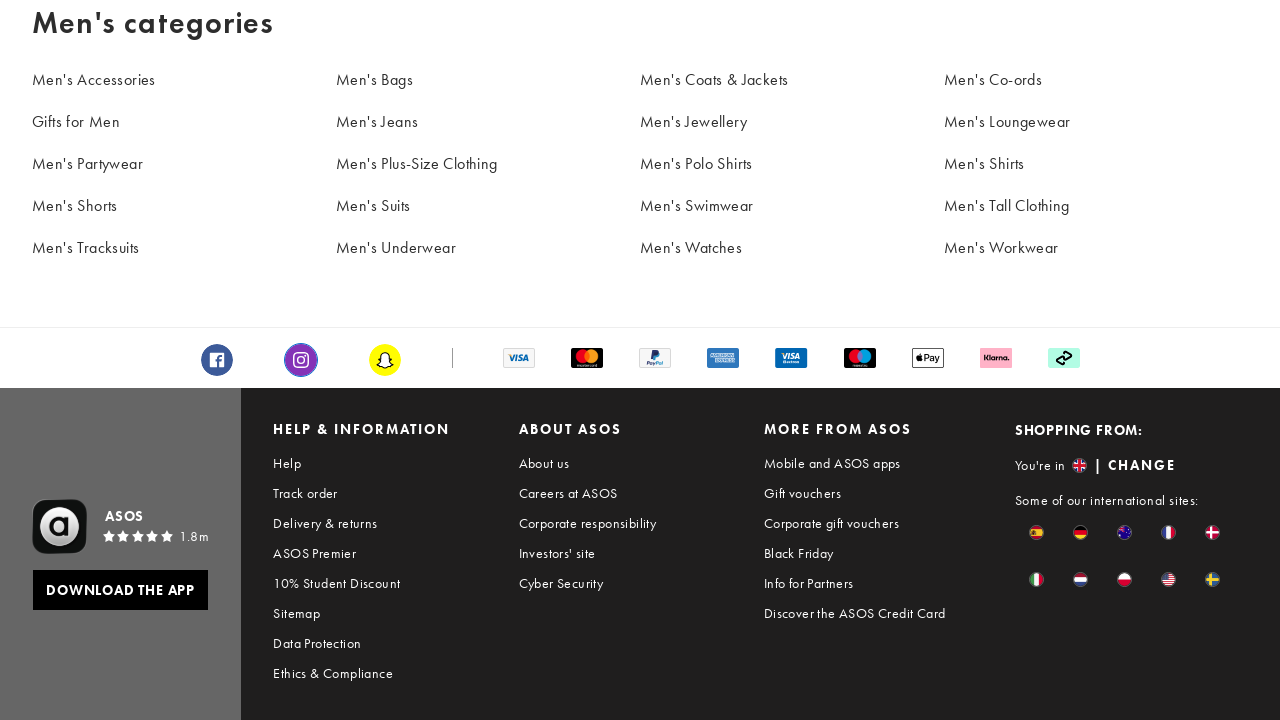

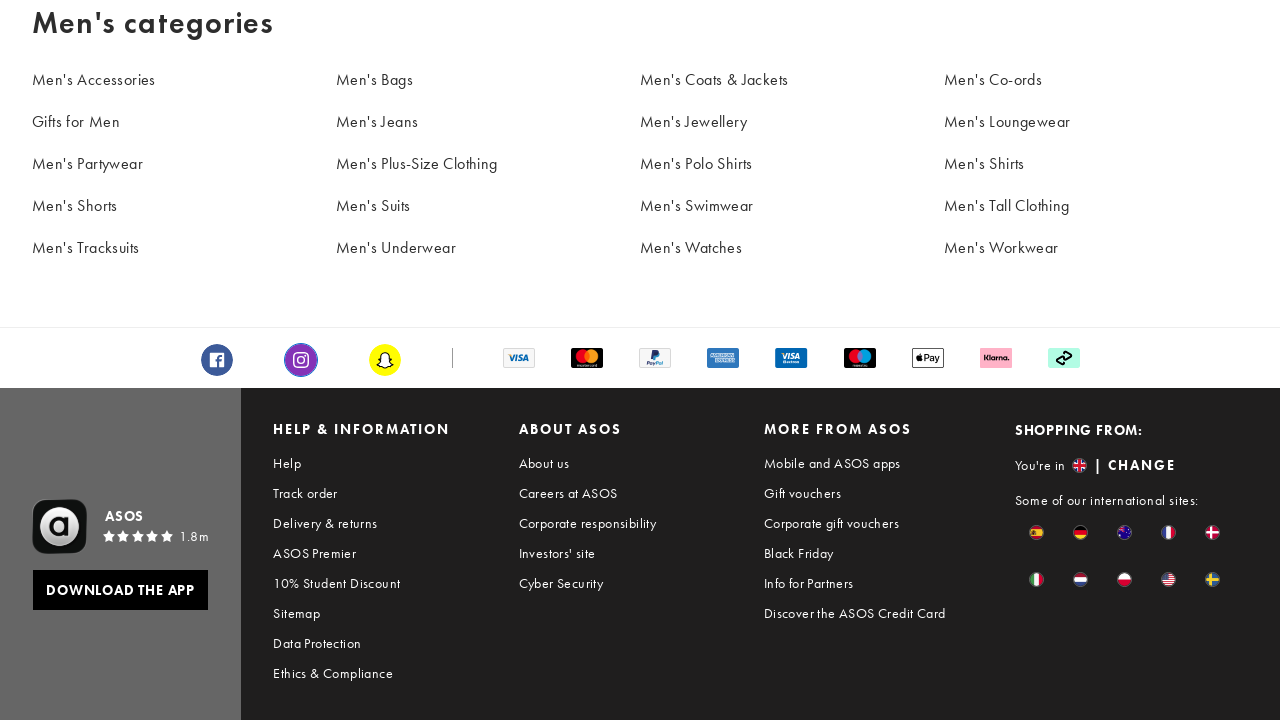